Tests jQuery custom dropdown by clicking on the speed dropdown and selecting "Faster" option using index-based loop

Starting URL: http://jqueryui.com/resources/demos/selectmenu/default.html

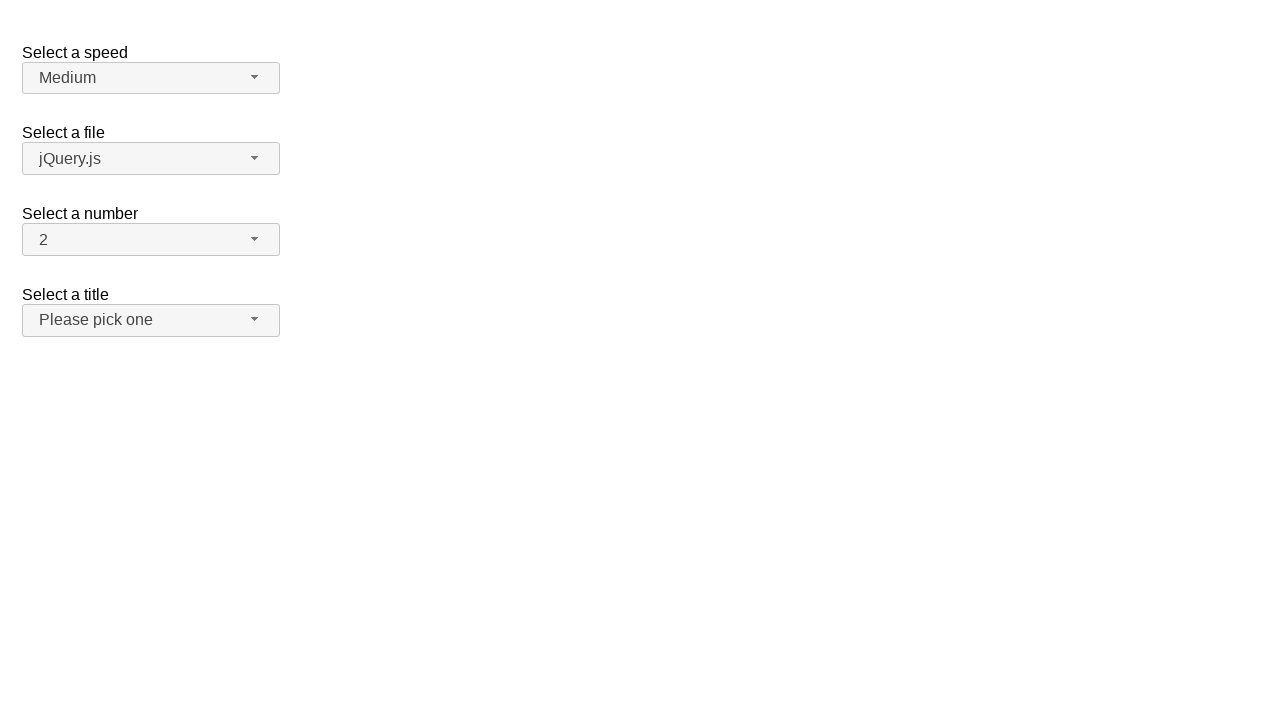

Clicked on speed dropdown button to expand options at (151, 78) on span#speed-button
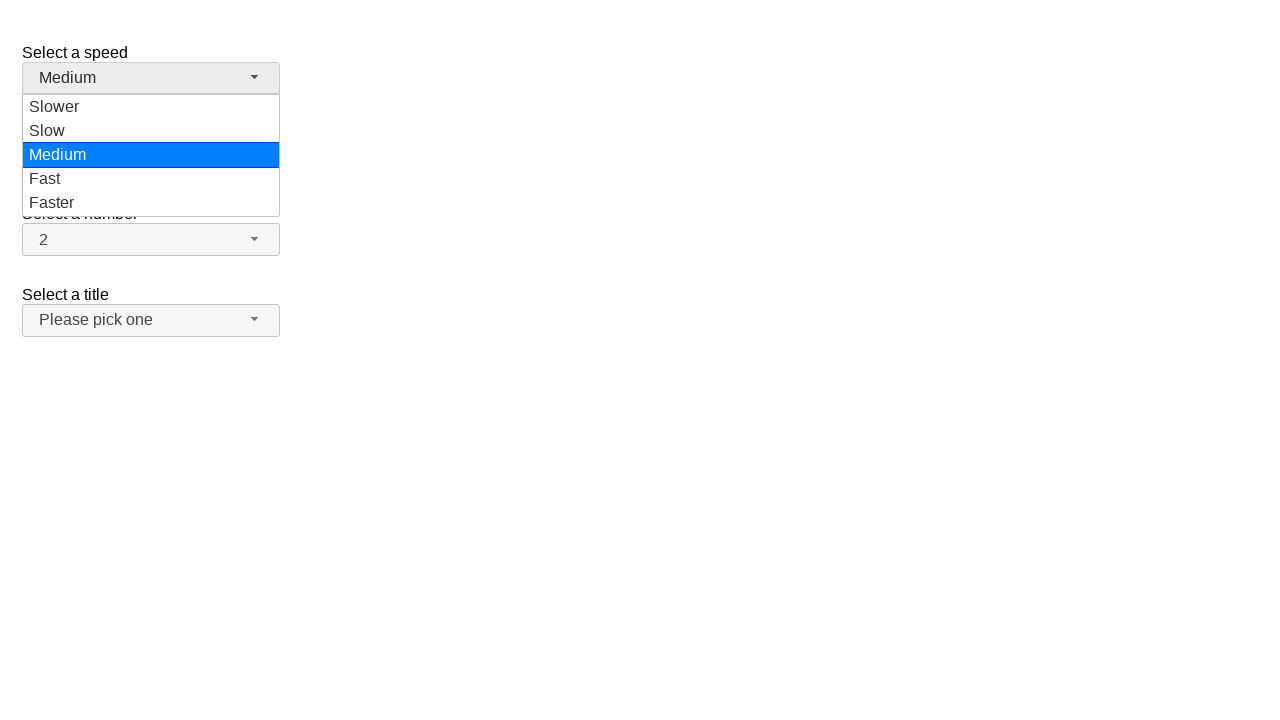

Speed dropdown menu items loaded
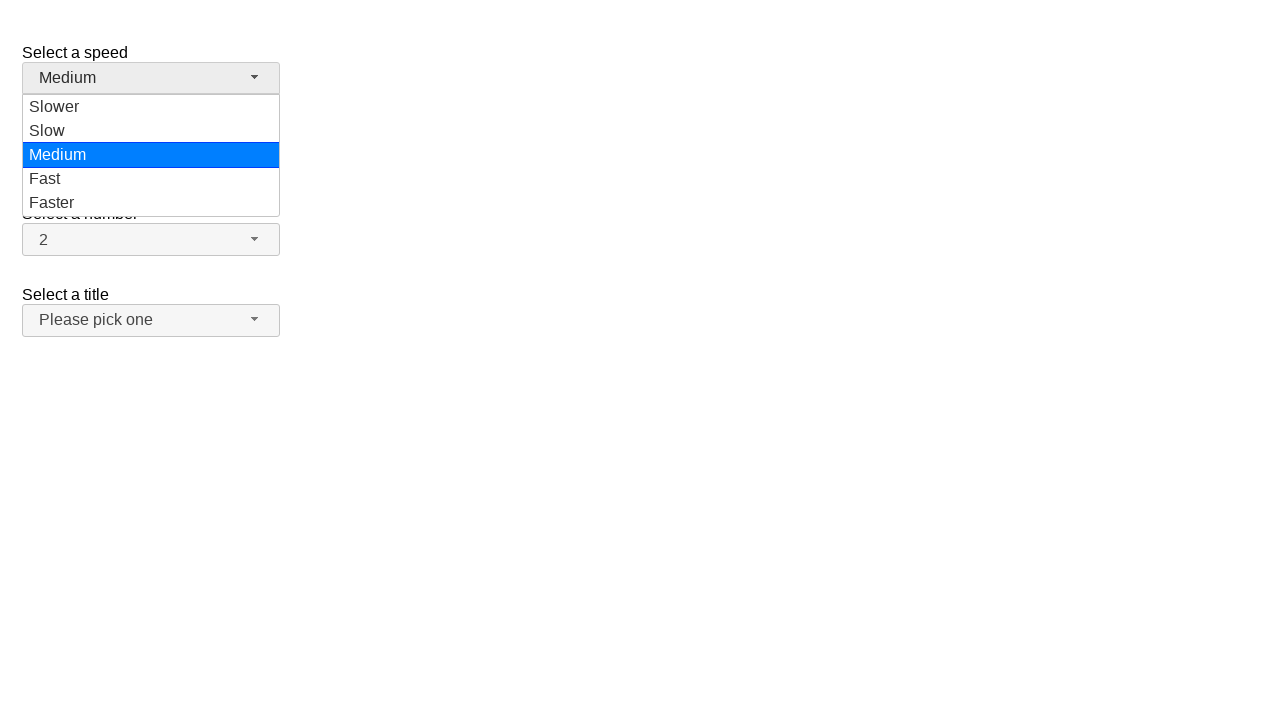

Retrieved all speed dropdown menu items
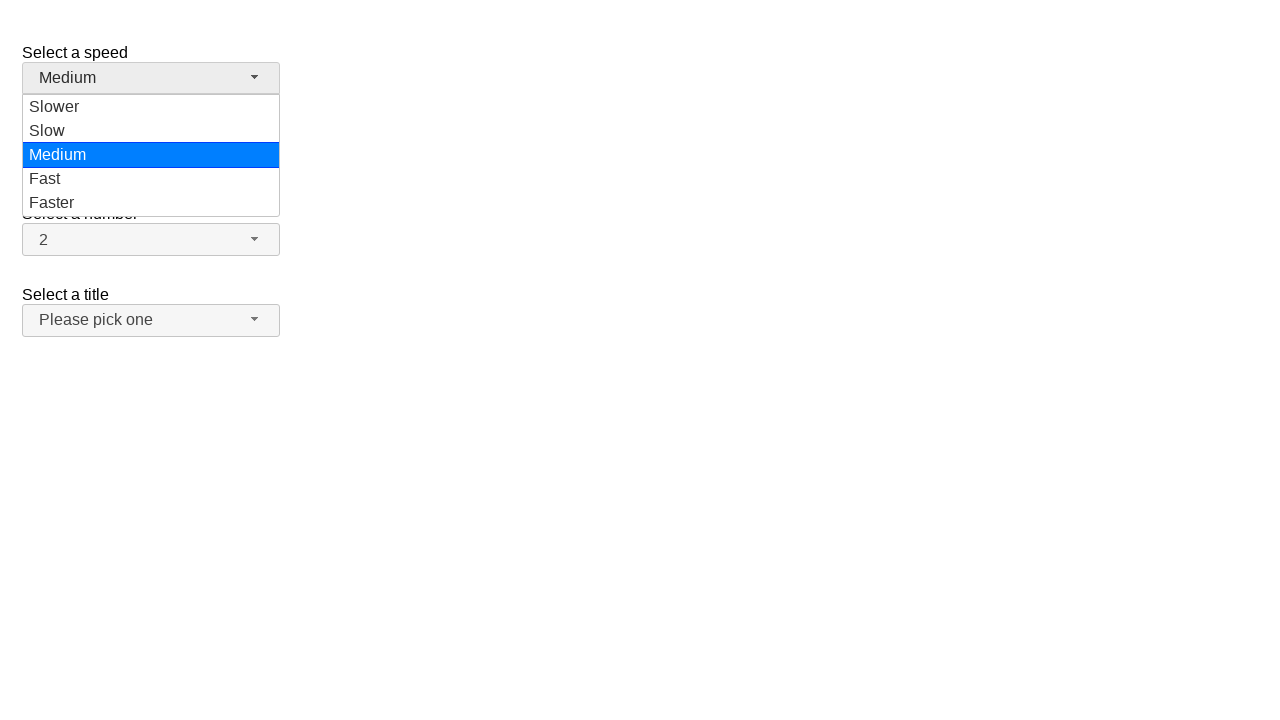

Selected 'Faster' option from speed dropdown
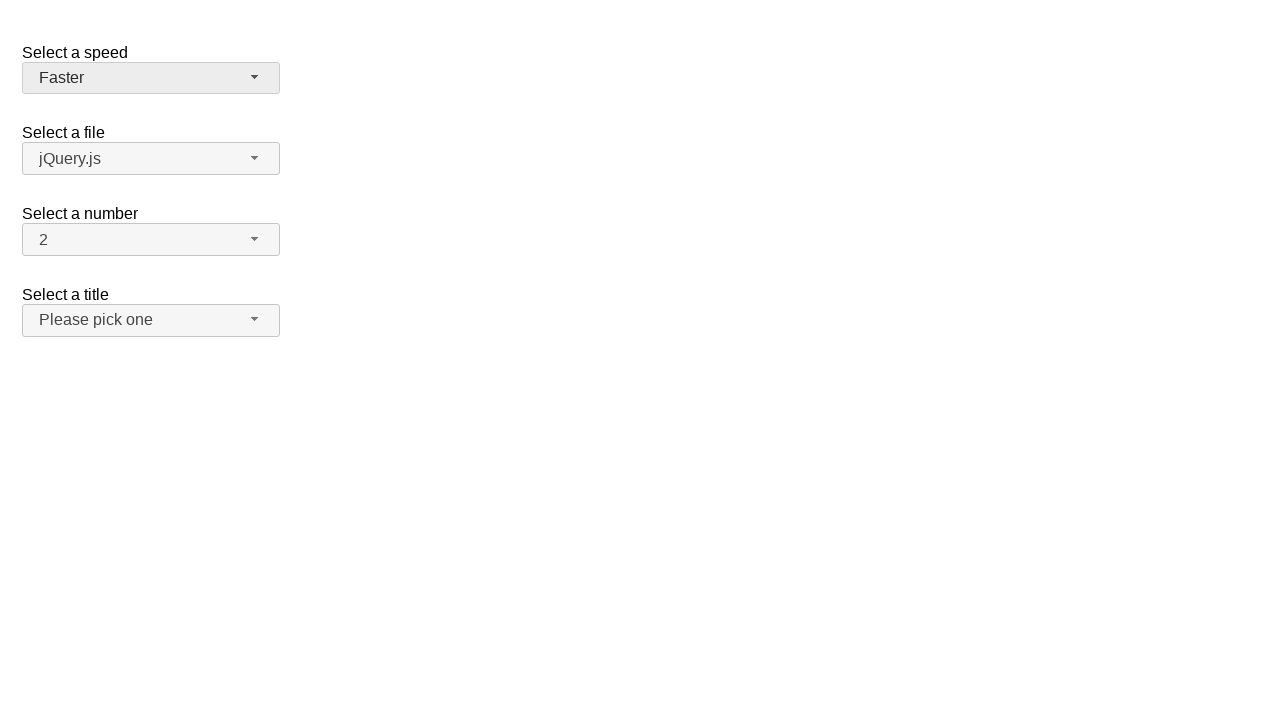

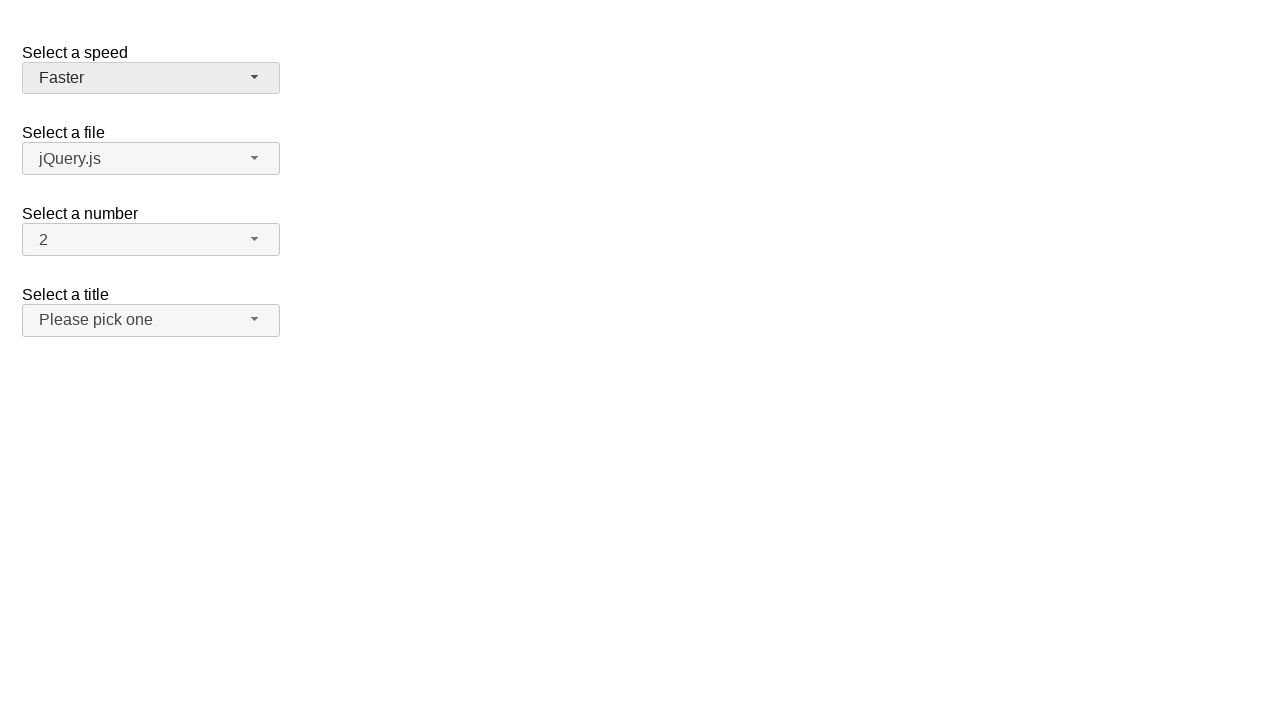